Navigates from the main page to the register page by clicking a header link and verifies the URL changes to the register page

Starting URL: https://buggy.justtestit.org/

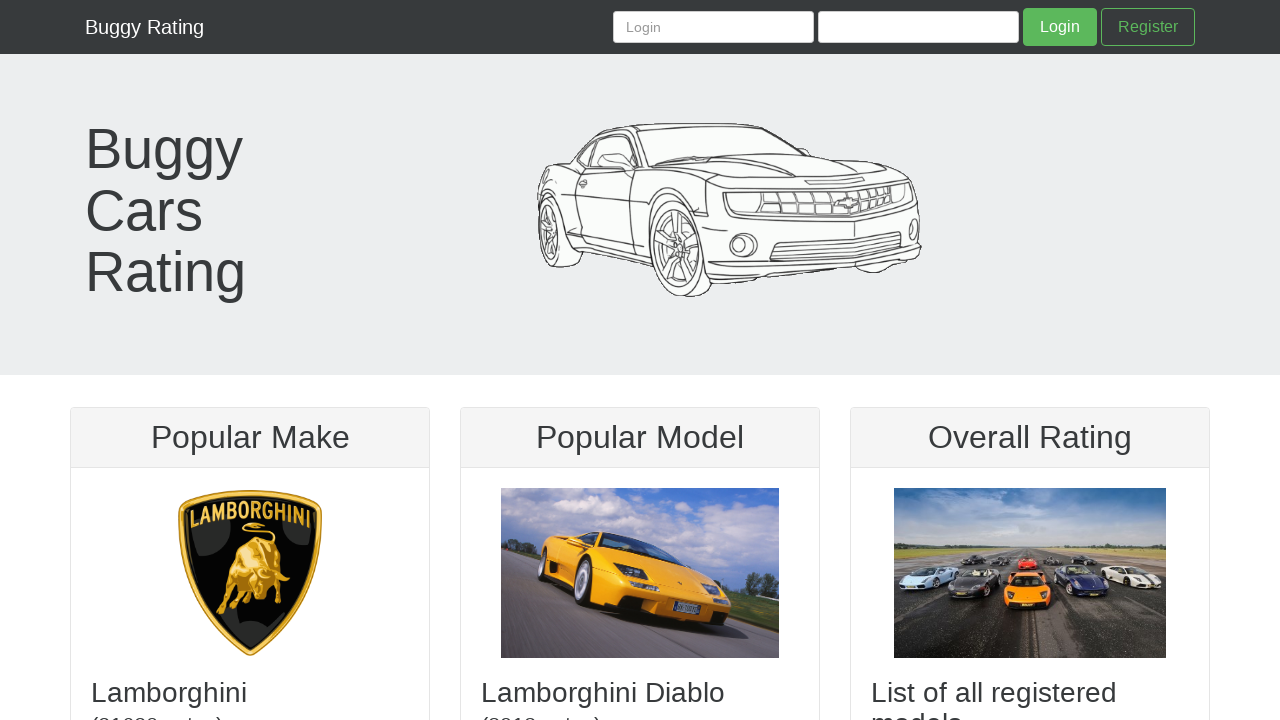

Page loaded and DOM content became interactive
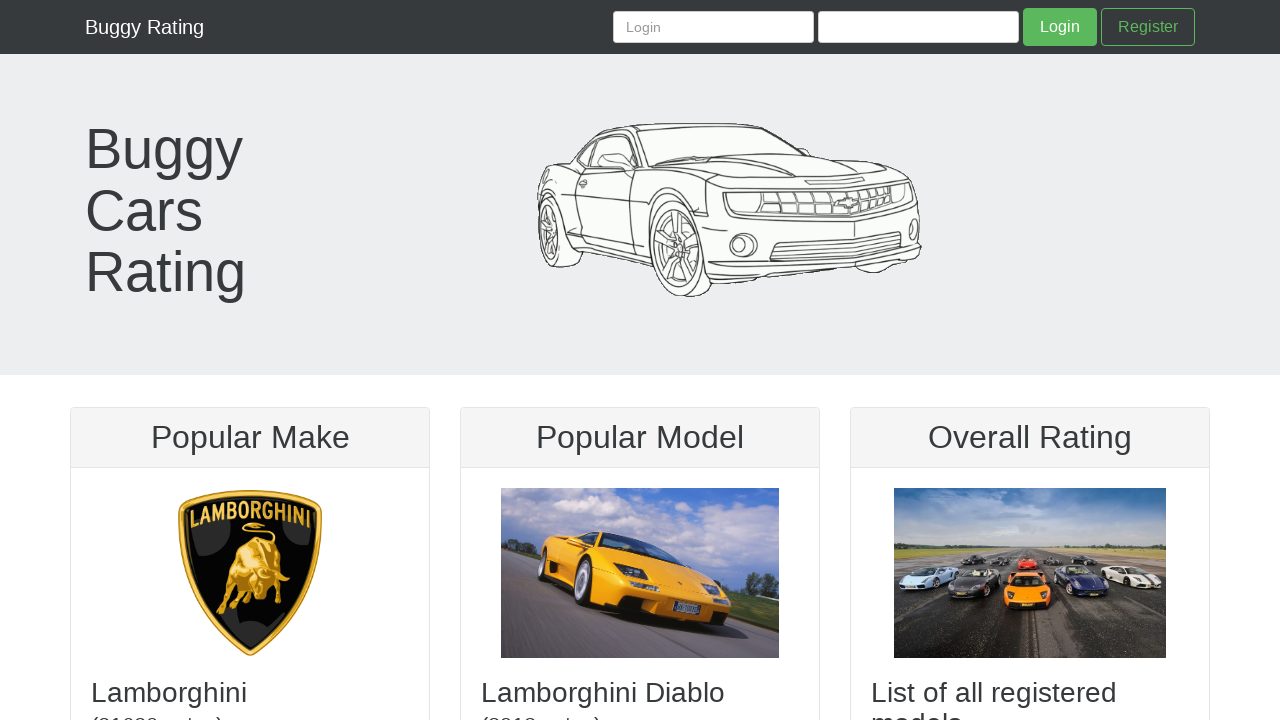

Clicked Register link in header at (1148, 27) on a[href='/register']
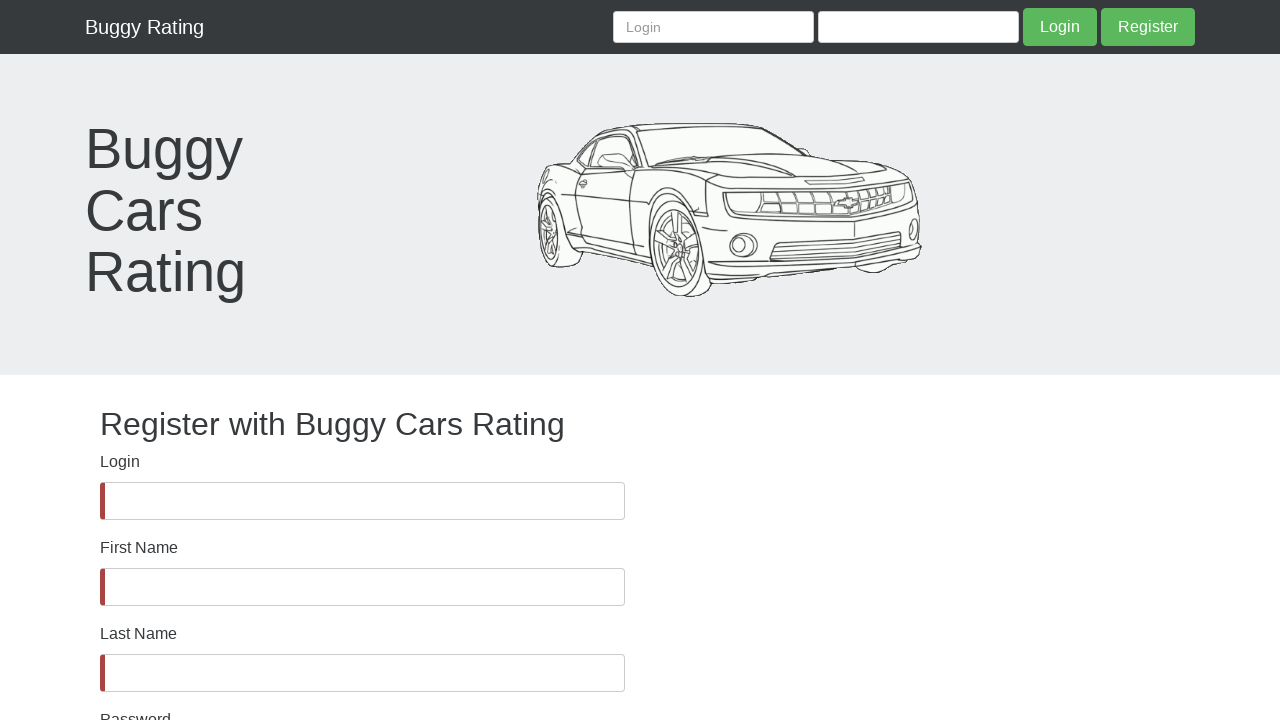

Successfully navigated to register page - URL changed to /register
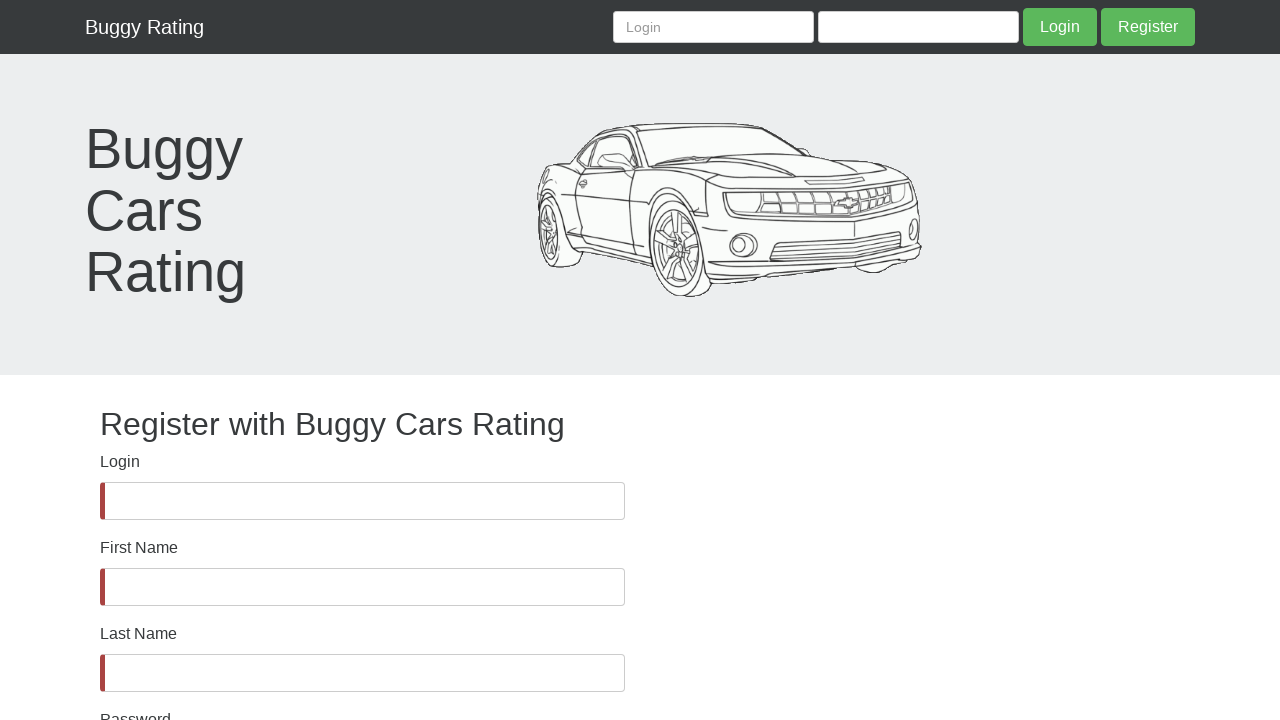

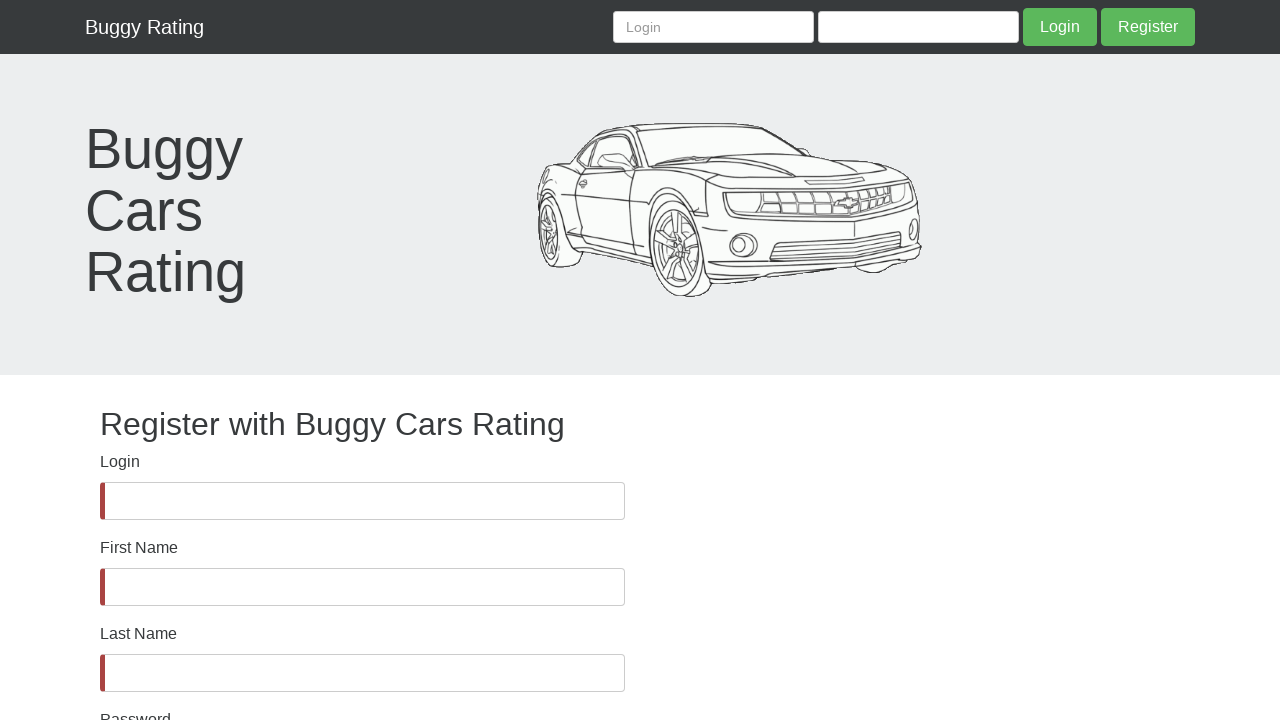